Tests ID locator by clicking a link identified by its ID

Starting URL: http://omayo.blogspot.com

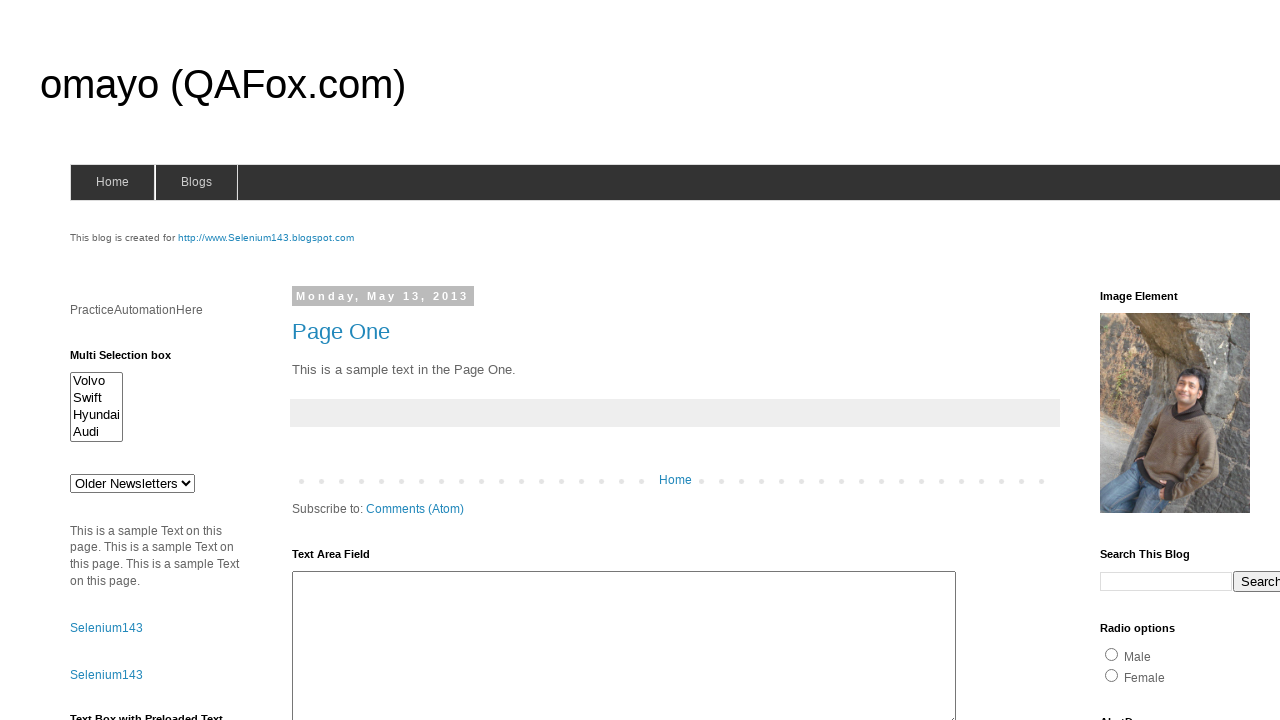

Clicked link identified by ID 'selenium143' at (266, 238) on #selenium143
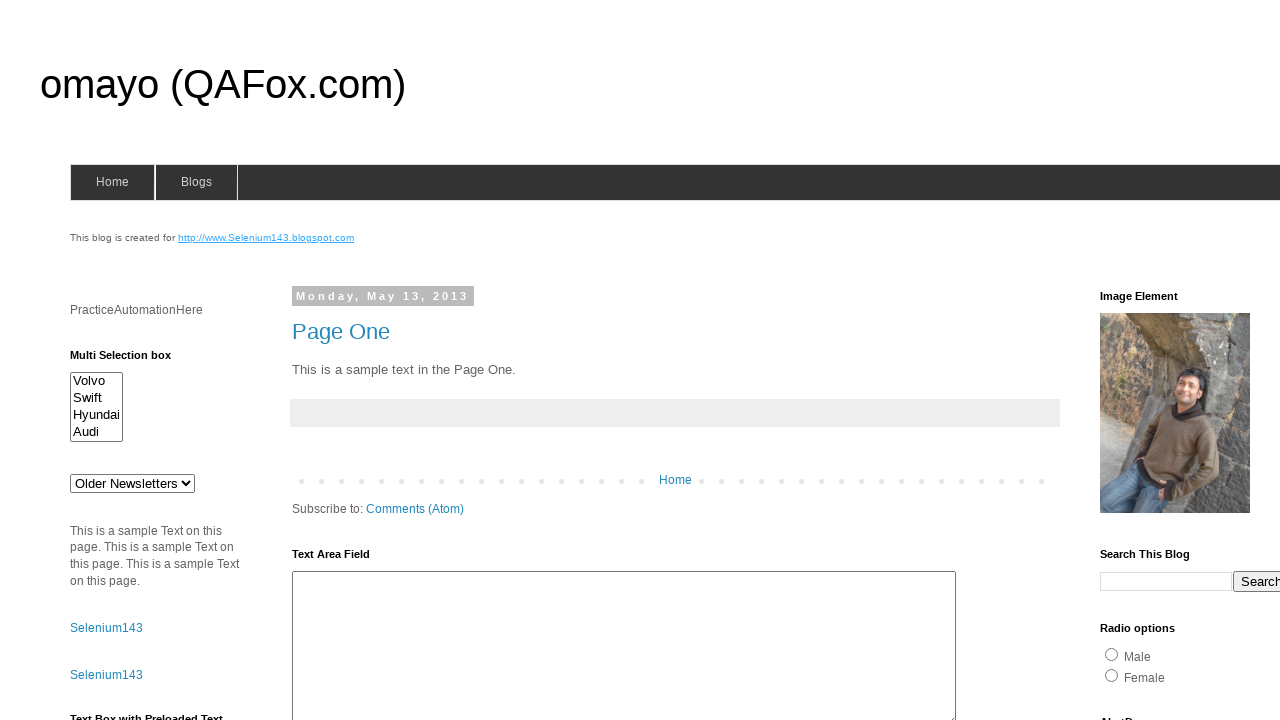

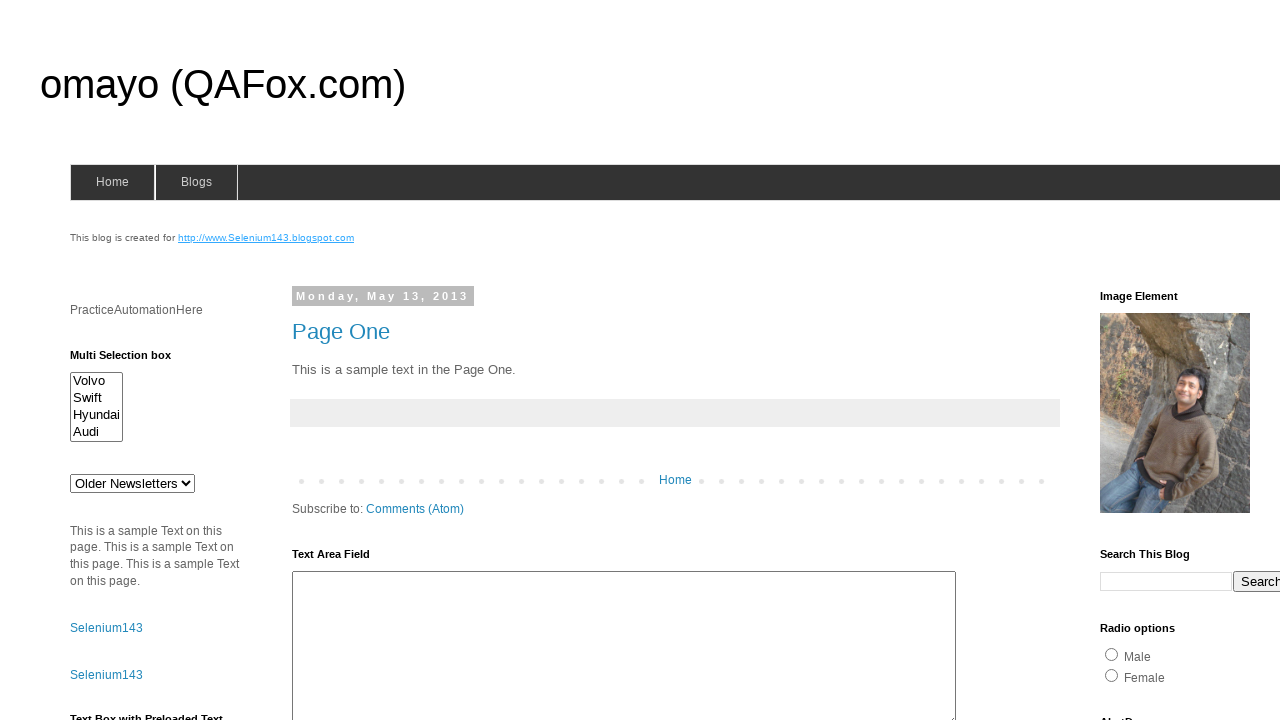